Tests that clicking the "Make Appointment" button navigates to the login profile page by verifying the URL change

Starting URL: https://katalon-demo-cura.herokuapp.com/

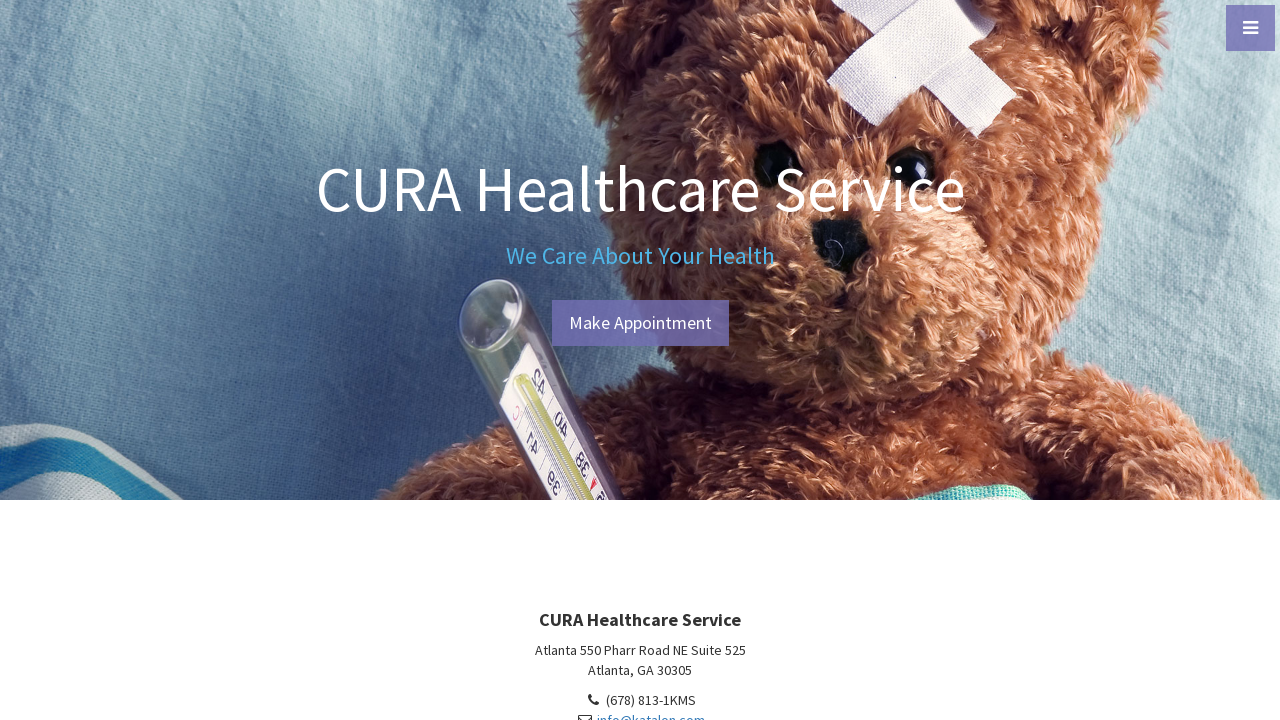

Clicked 'Make Appointment' button at (640, 323) on #btn-make-appointment
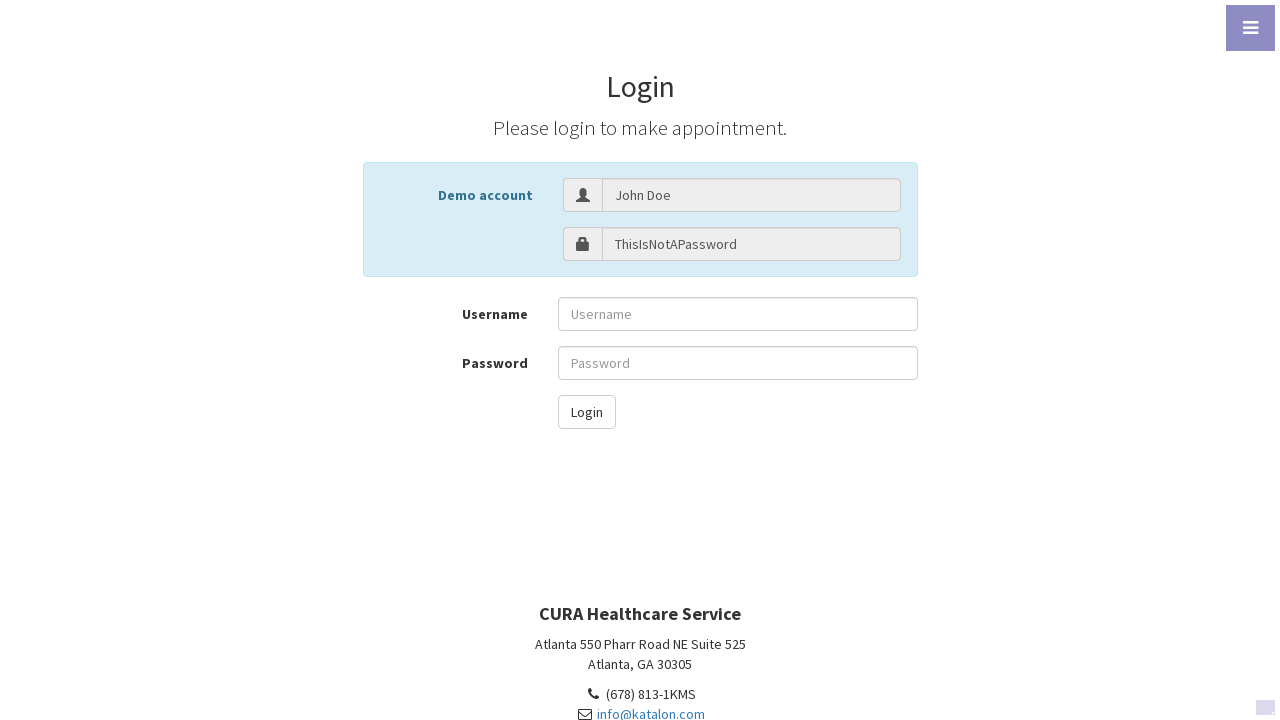

Waited for URL to change to login profile page
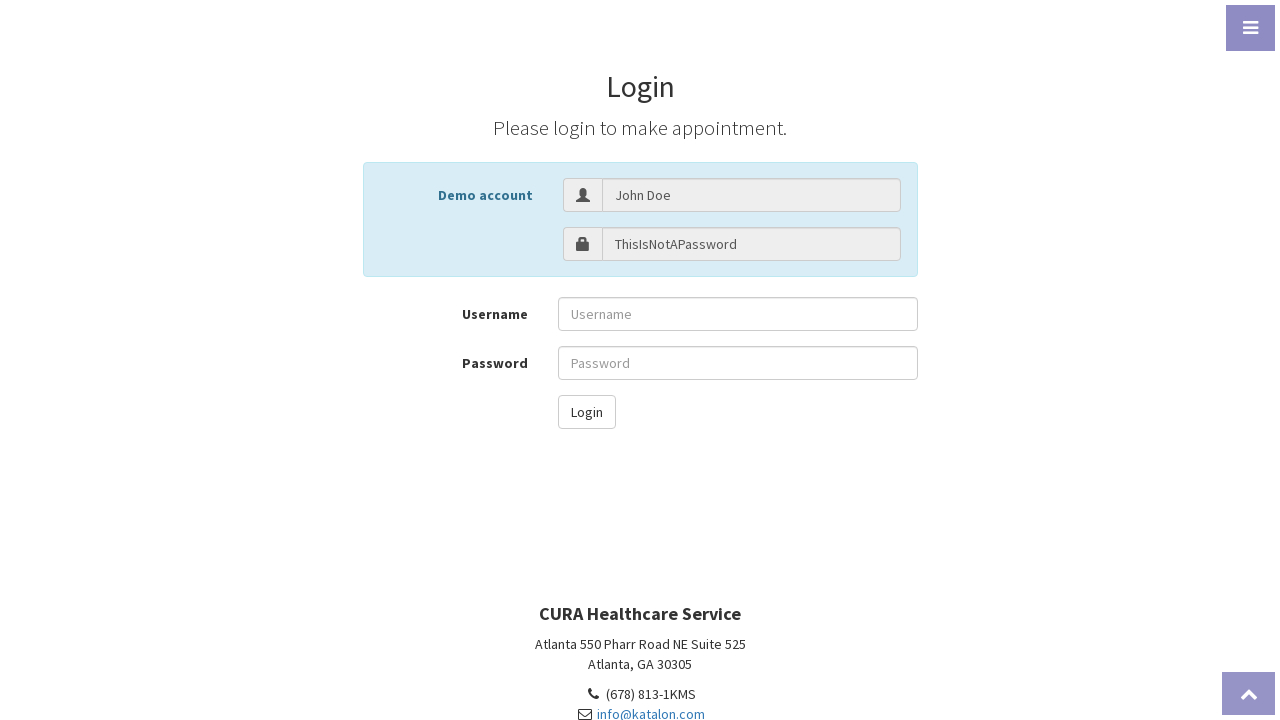

Verified URL changed to https://katalon-demo-cura.herokuapp.com/profile.php#login
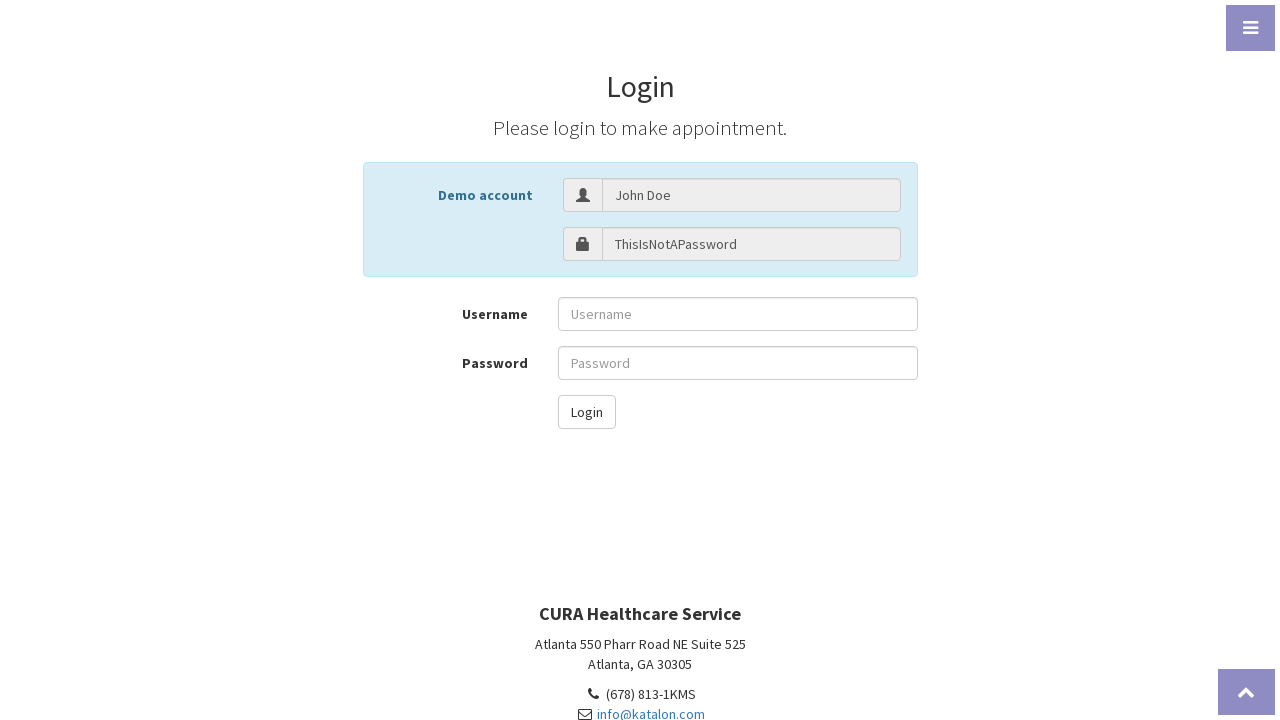

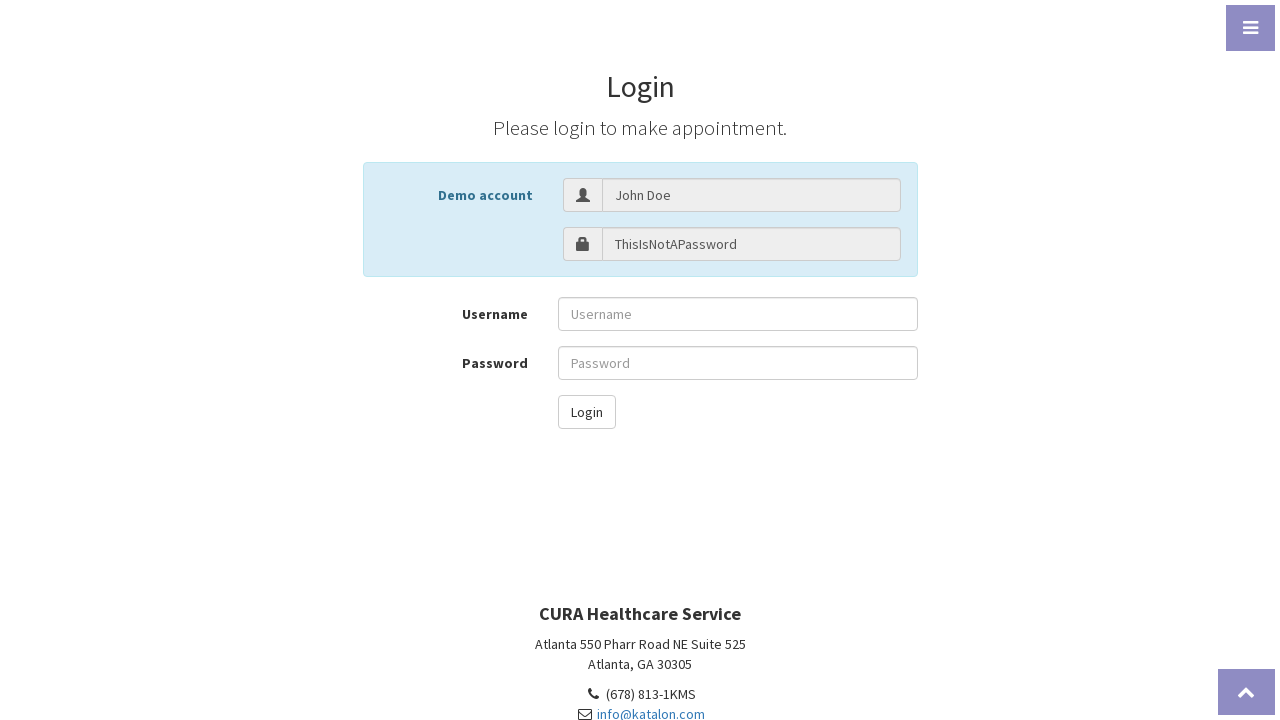